Tests mobile navigation on an Angular demo app by emulating a mobile device, clicking the navbar toggler to open the menu, and navigating to the Library section.

Starting URL: https://www.rahulshettyacademy.com/angularAppdemo/

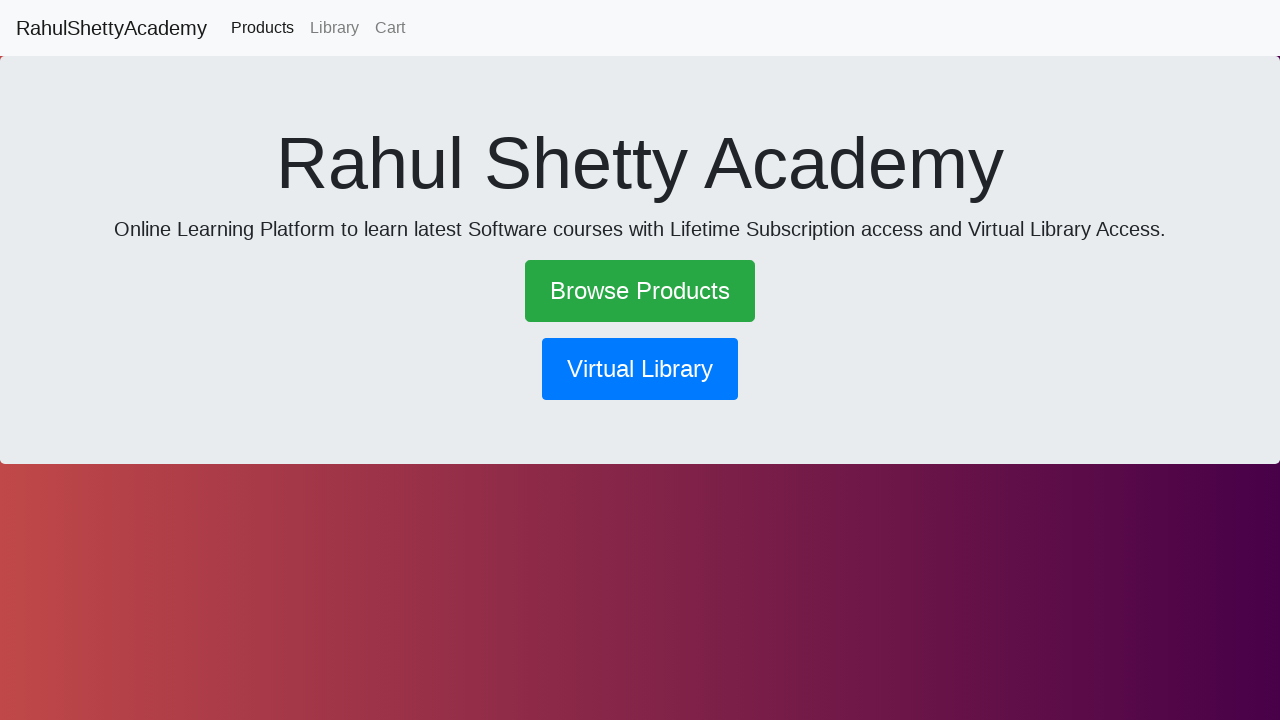

Set mobile viewport to 600x1000 to emulate mobile device
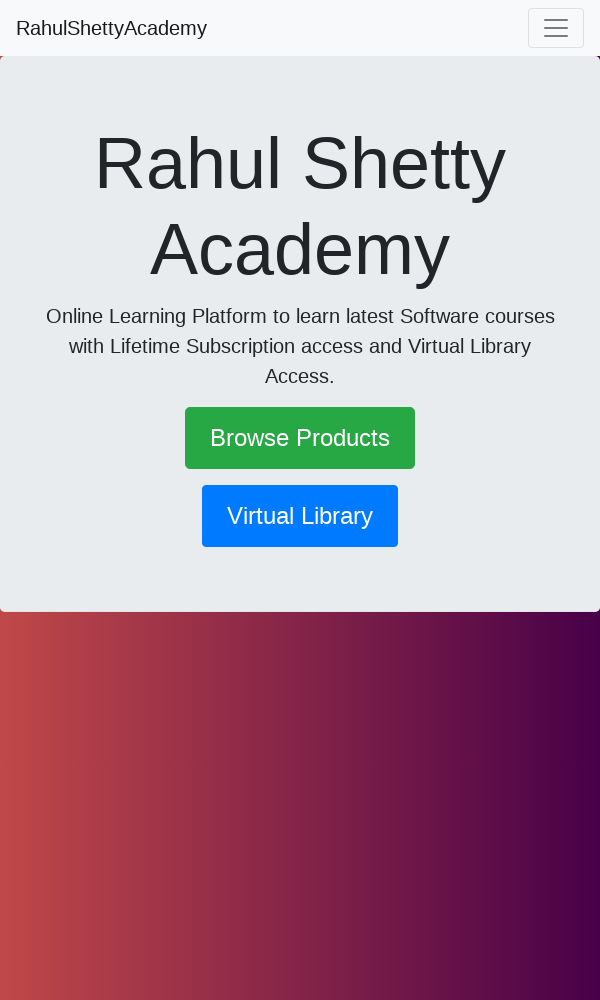

Clicked navbar toggler to open mobile menu at (556, 28) on .navbar-toggler
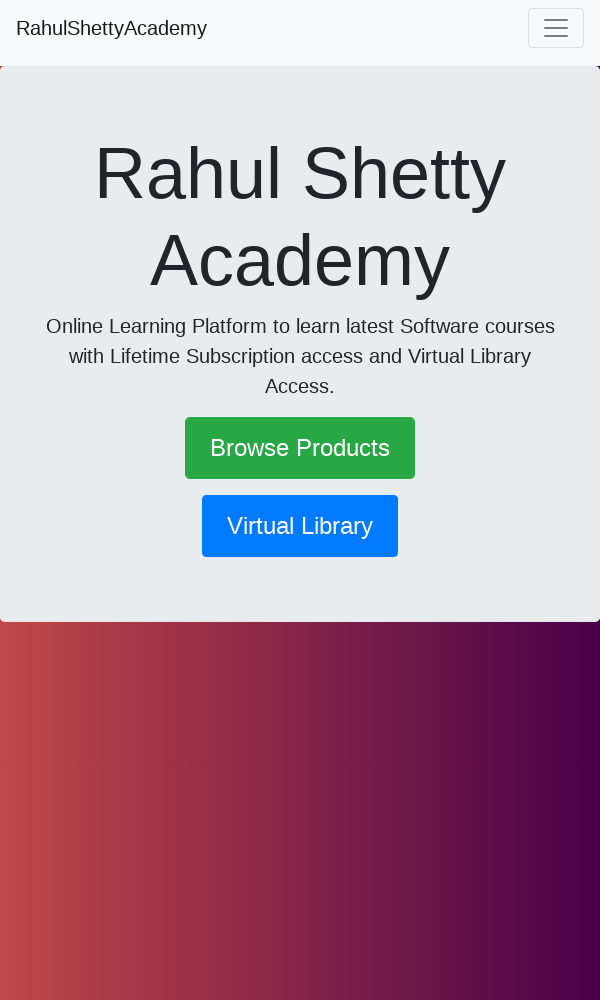

Waited 1000ms for menu animation to complete
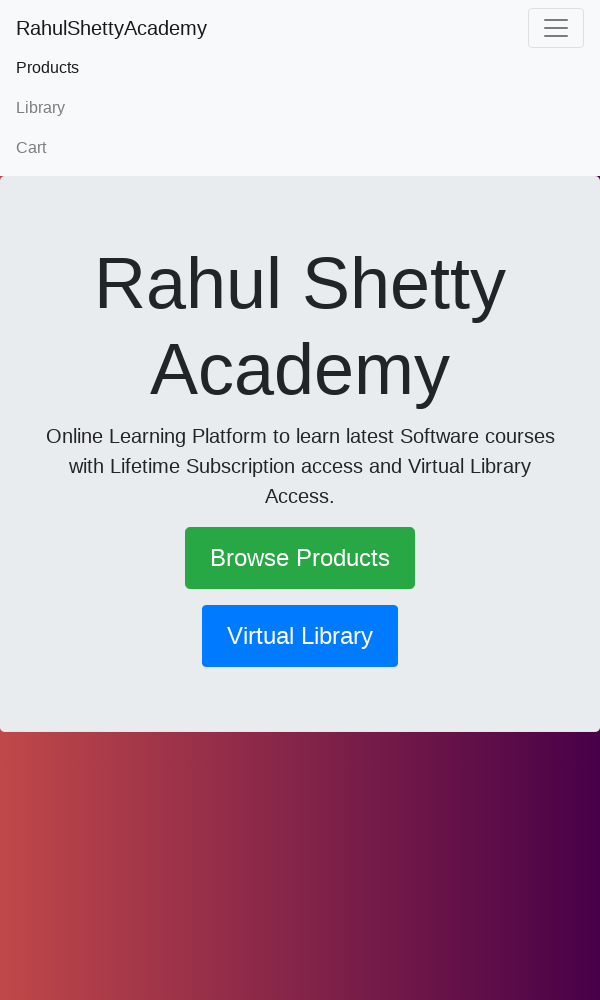

Clicked Library link to navigate to Library section at (300, 108) on text=Library
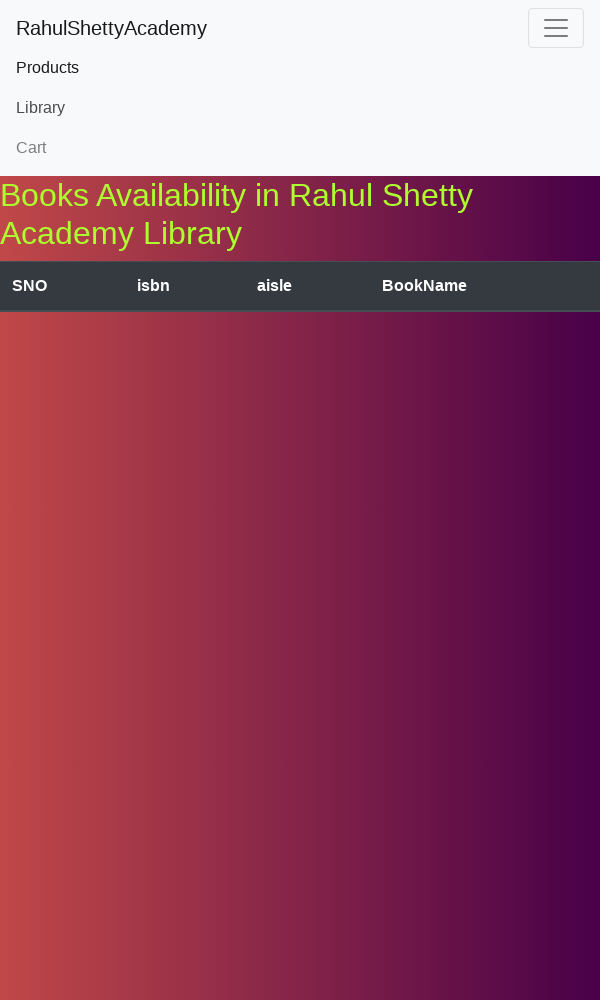

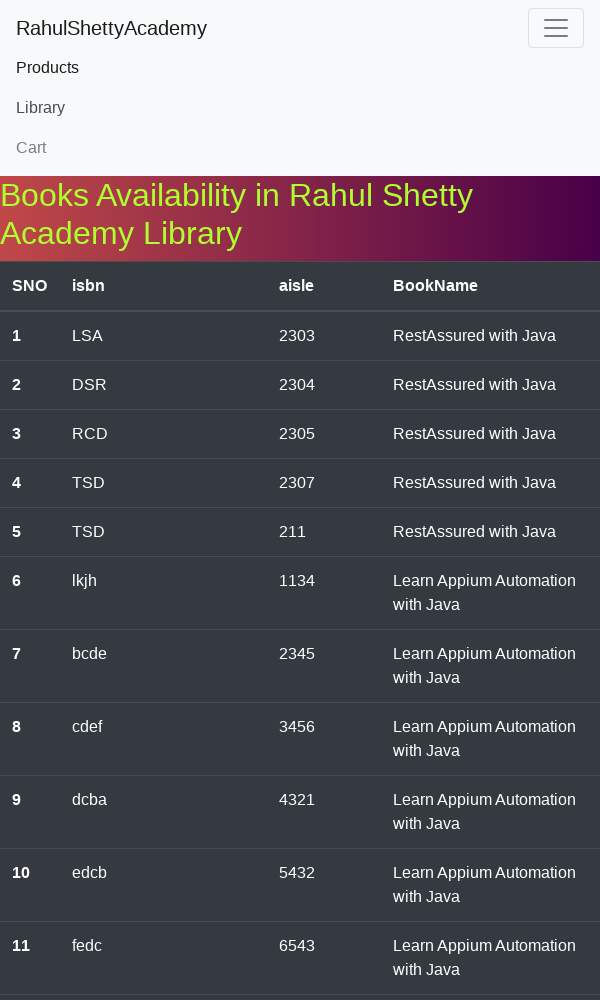